Navigates to the Rolls-Royce Motor Cars website homepage and verifies it loads successfully

Starting URL: https://www.rolls-roycemotorcars.com/en_GB/home.html

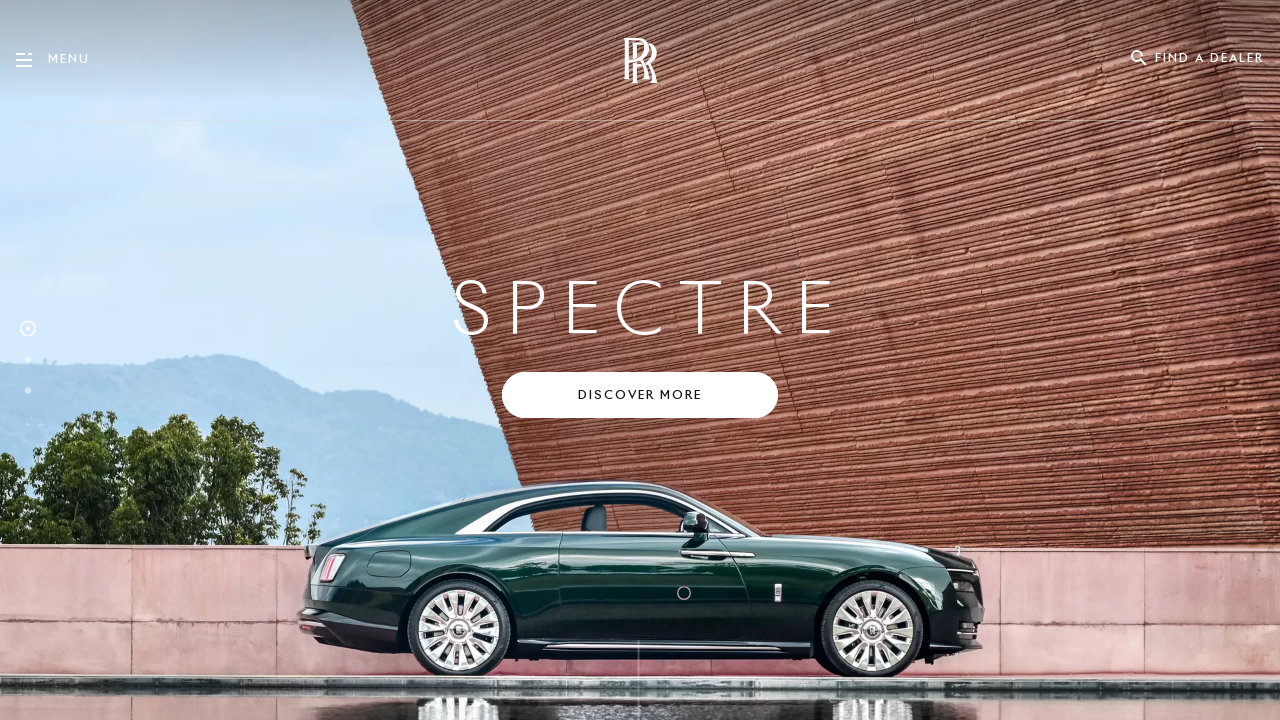

Waited for page to reach networkidle state on Rolls-Royce Motor Cars homepage
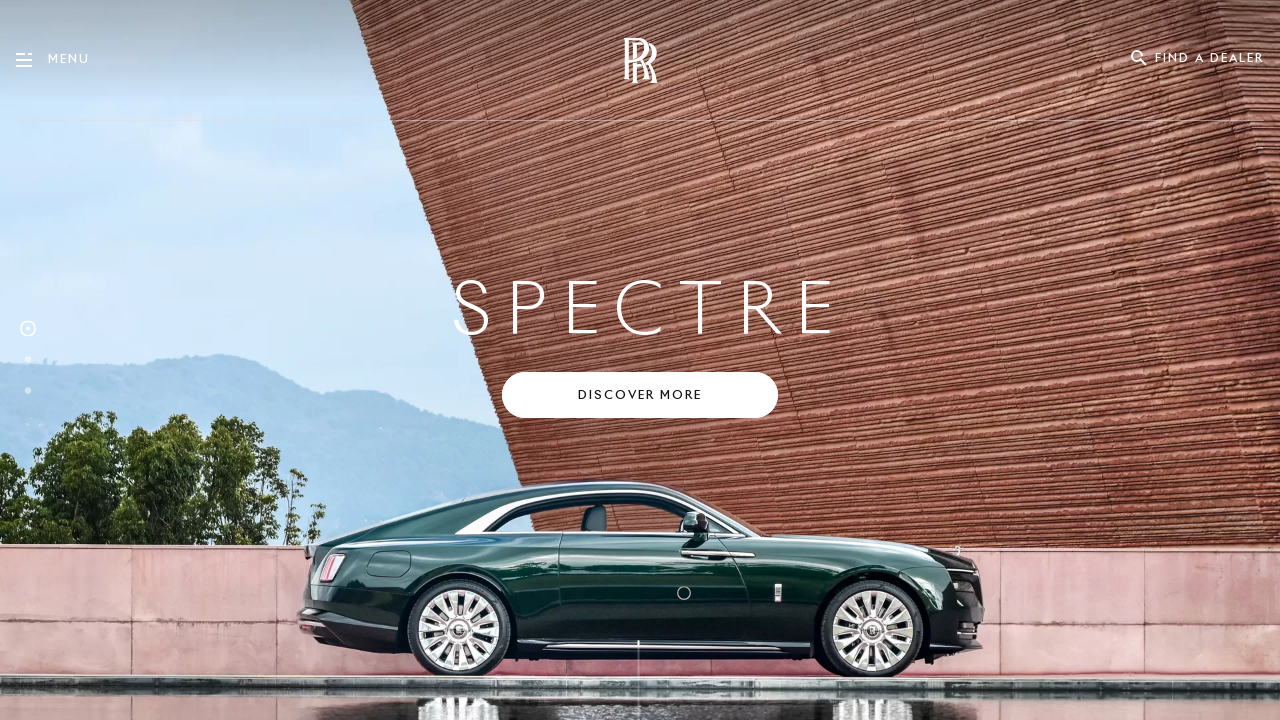

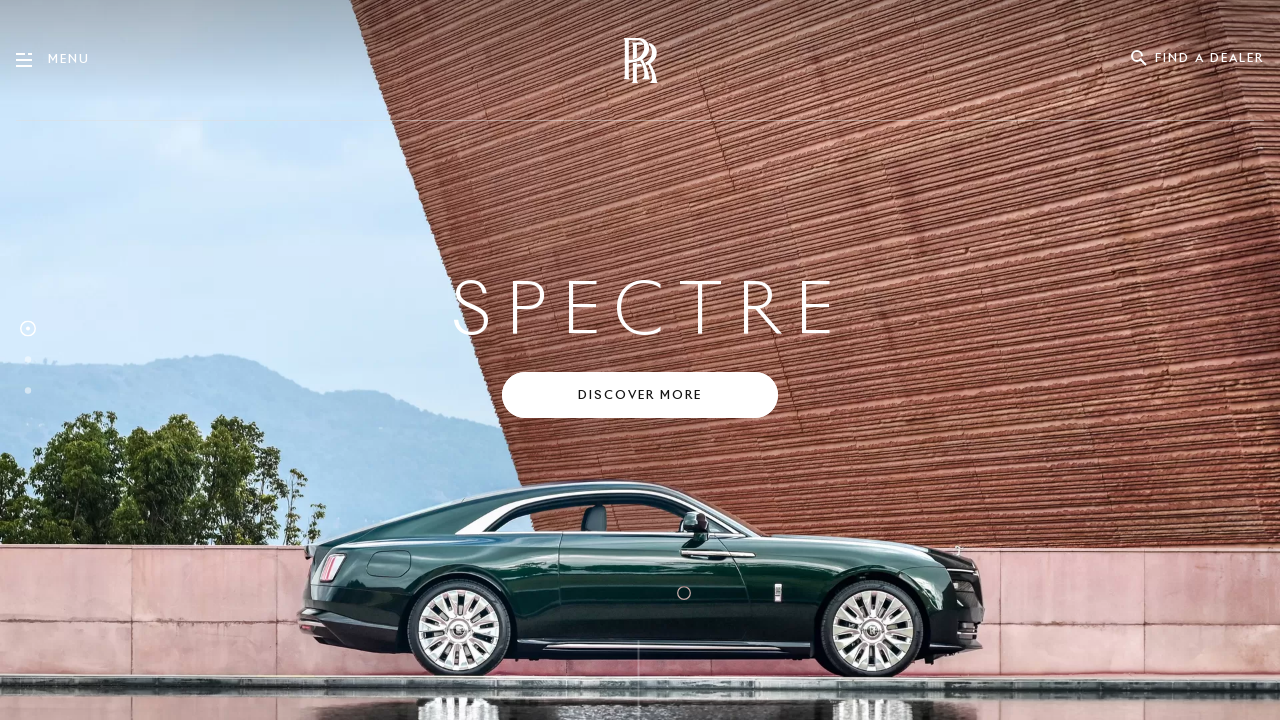